Tests that the code editor displays in dark mode when user has dark theme set in localStorage

Starting URL: https://www.freecodecamp.org/learn/2022/responsive-web-design/learn-html-by-building-a-cat-photo-app/step-3

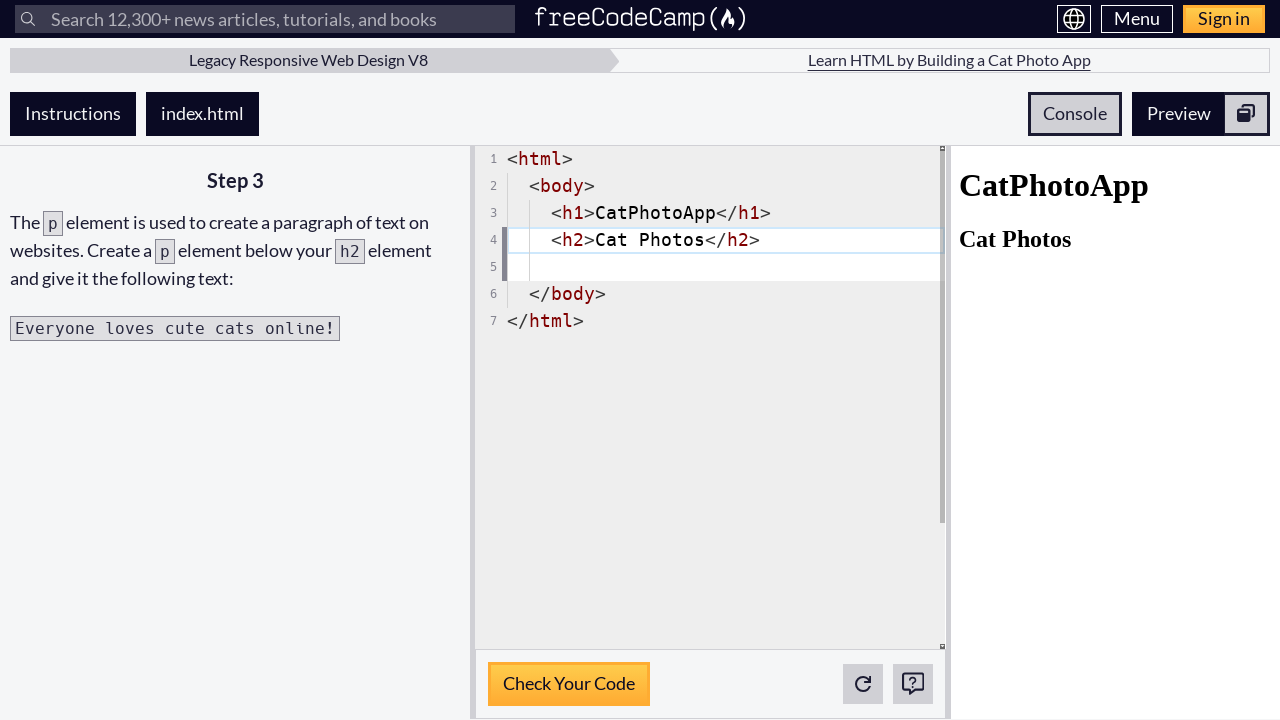

Set dark theme in localStorage
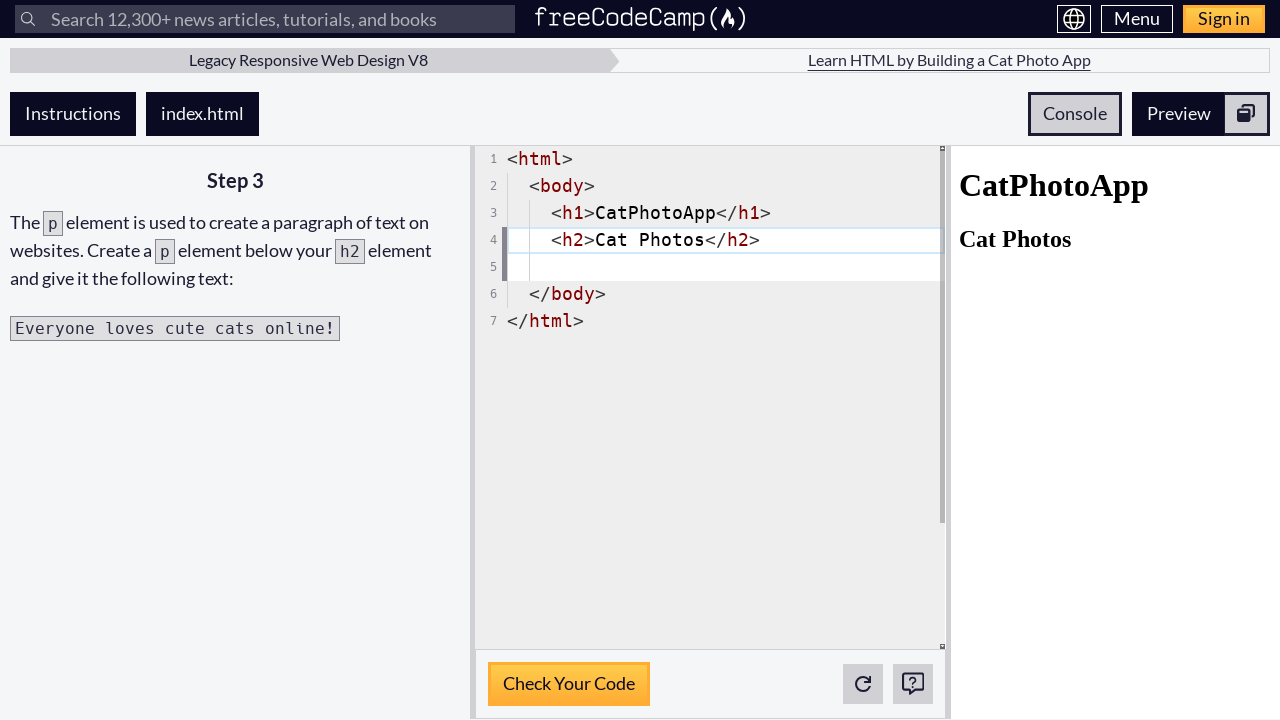

Reloaded page to apply dark theme from localStorage
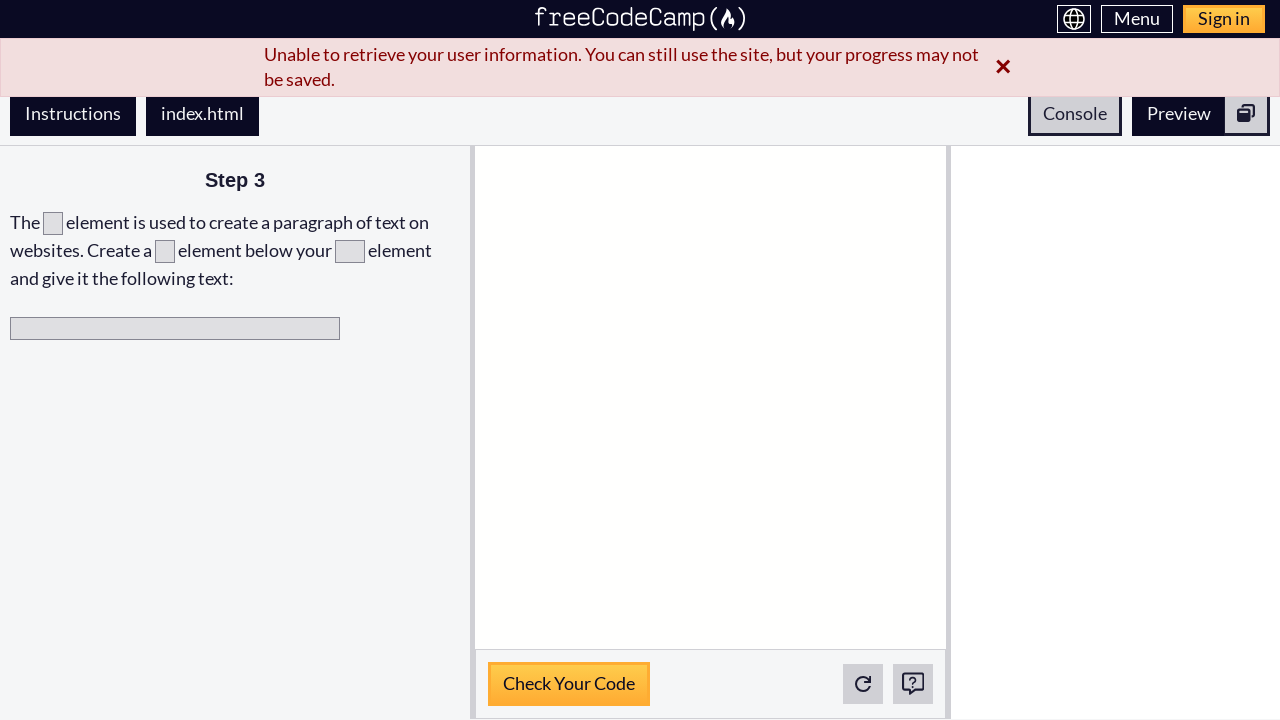

Monaco editor loaded and code editor is displayed in dark mode
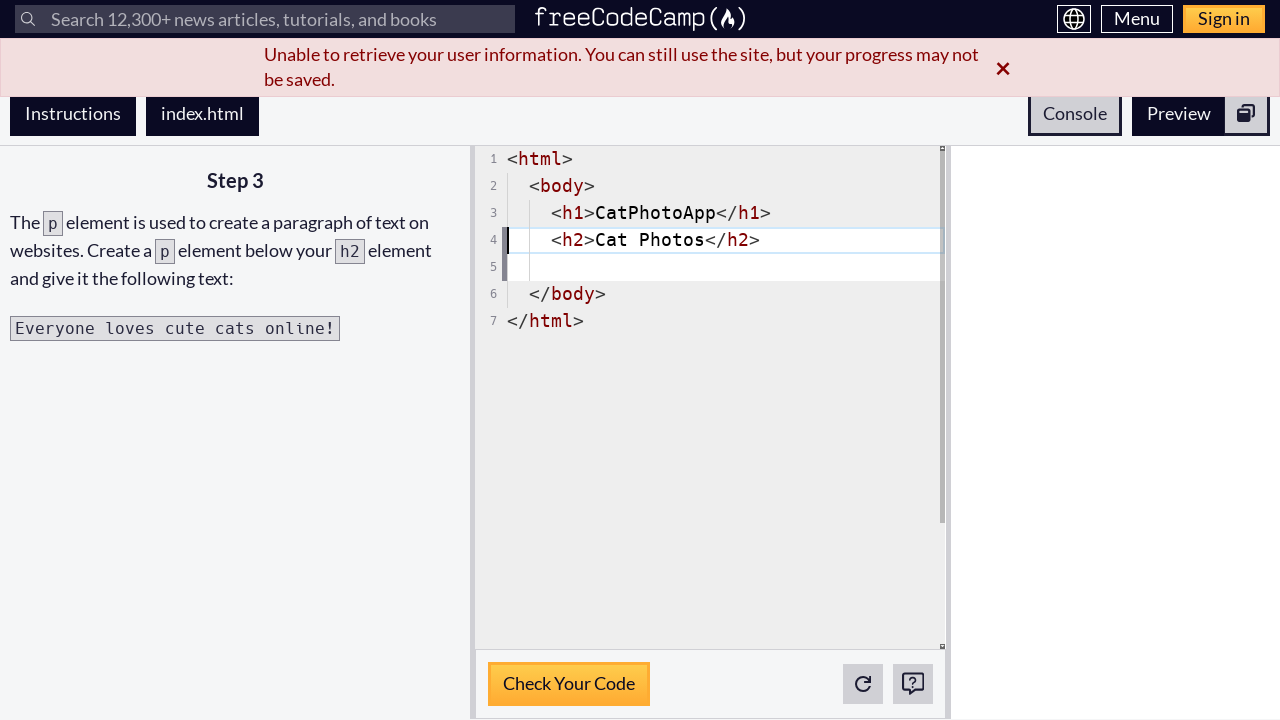

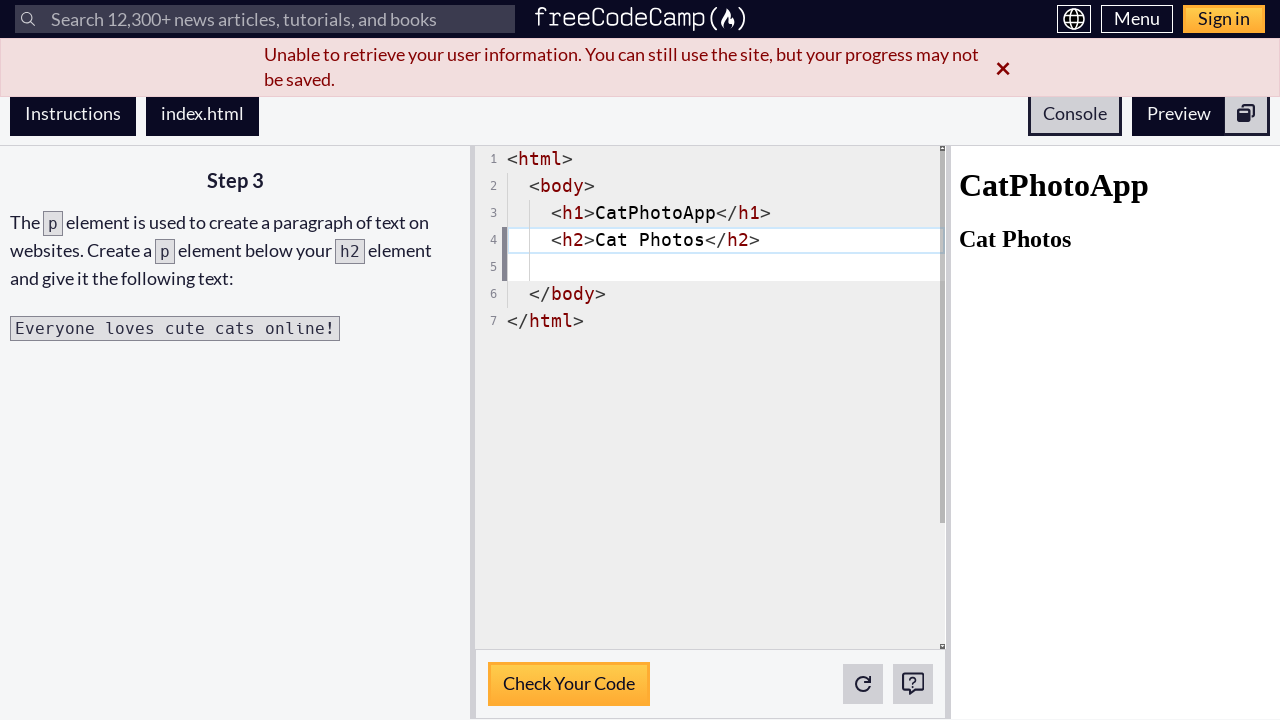